Tests flight booking workflow by selecting departure and destination cities, finding the cheapest flight from the results table, and completing the purchase

Starting URL: https://blazedemo.com/

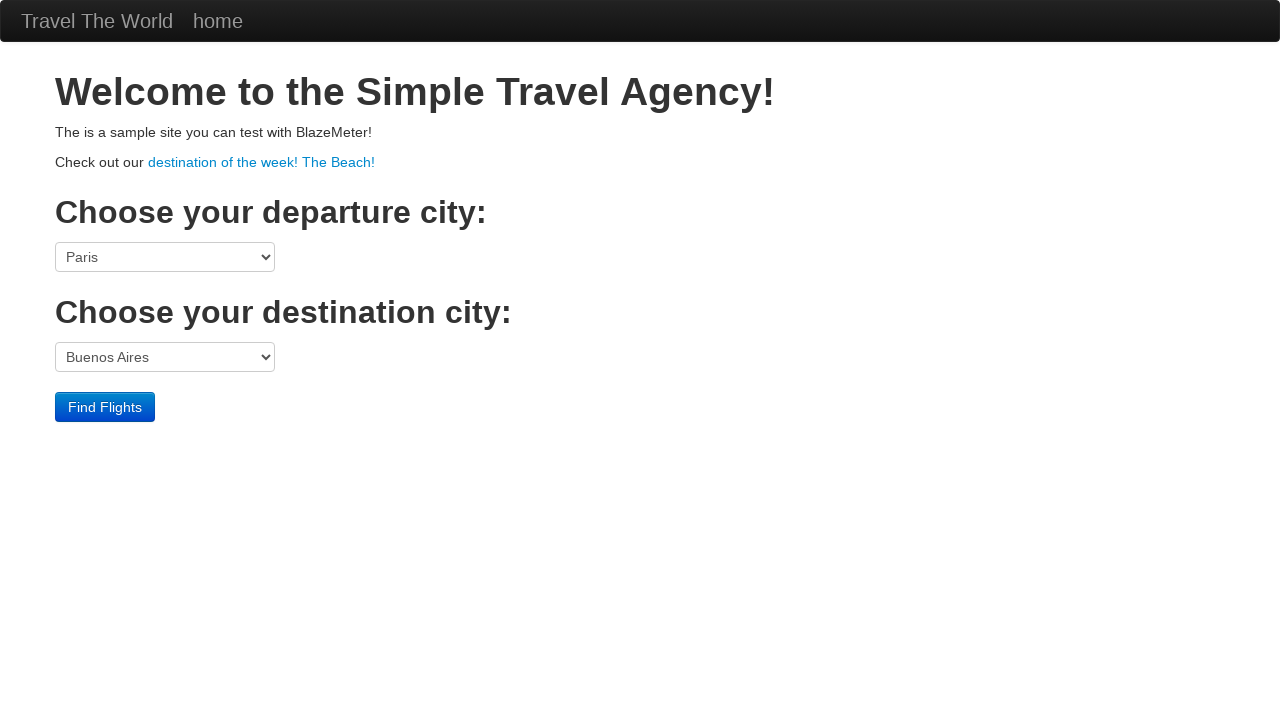

Selected Boston as departure city on select[name='fromPort']
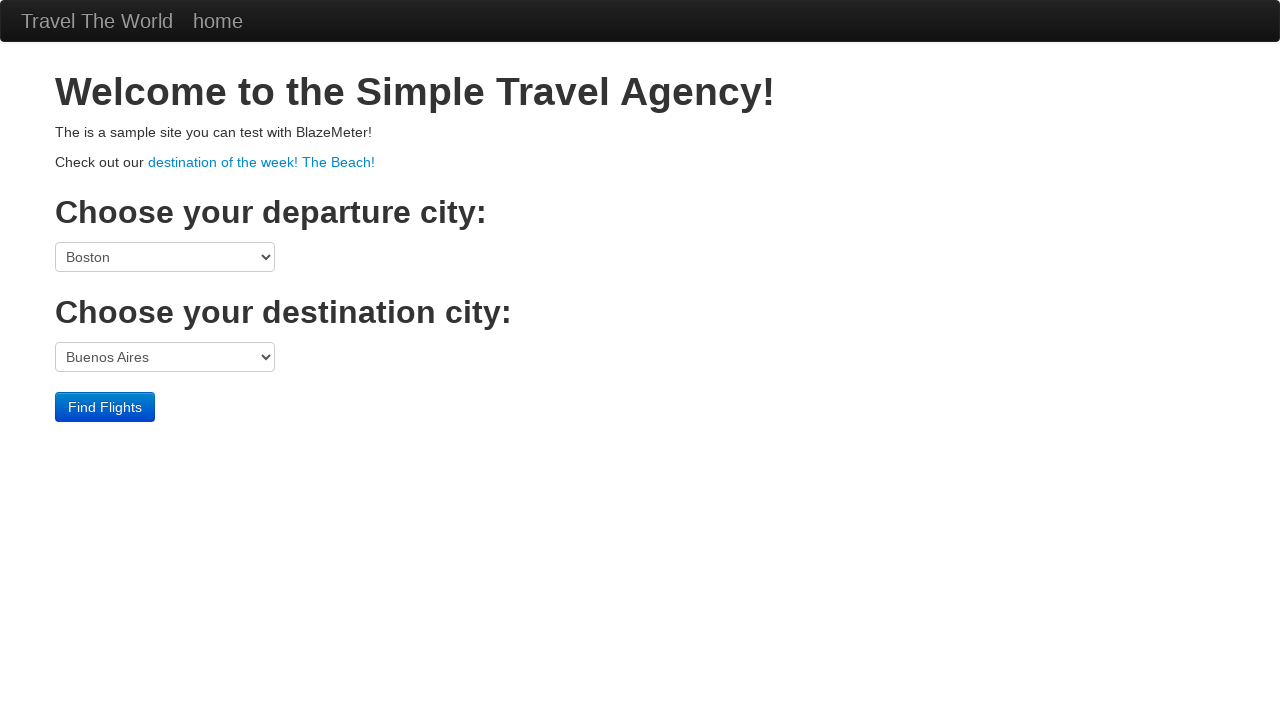

Selected New York as destination city on select[name='toPort']
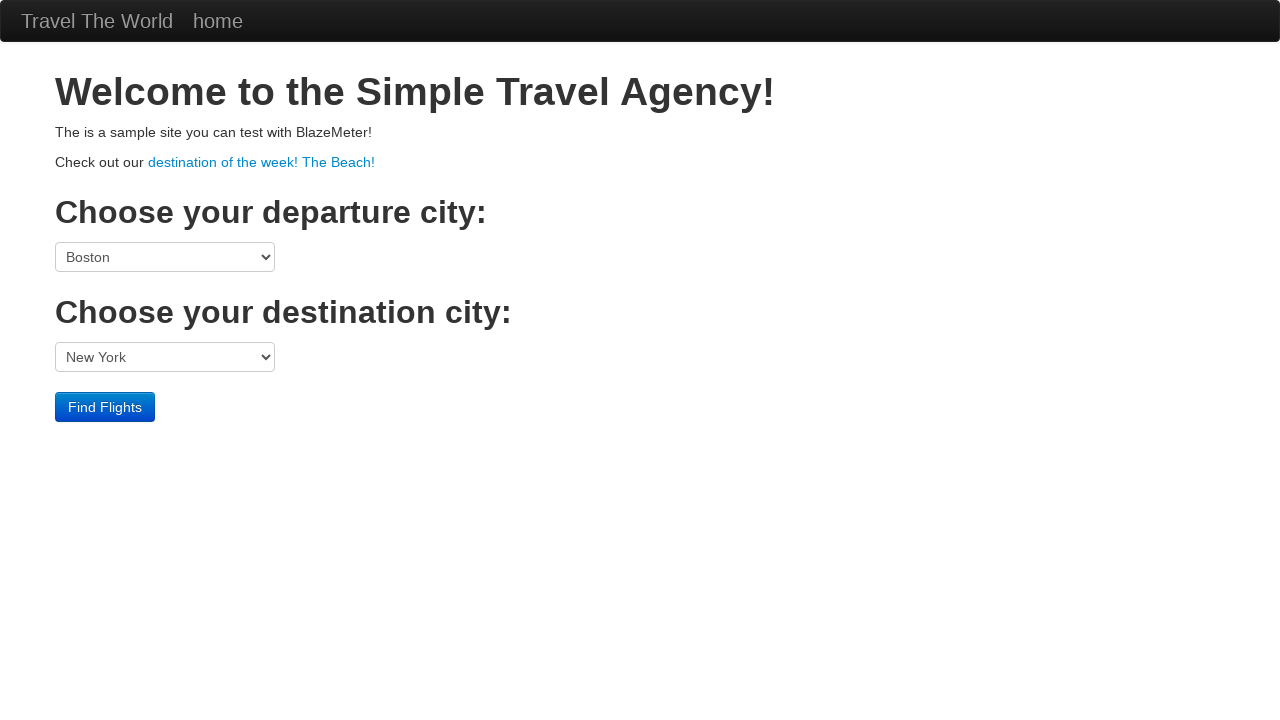

Clicked search flight button at (105, 407) on .btn-primary
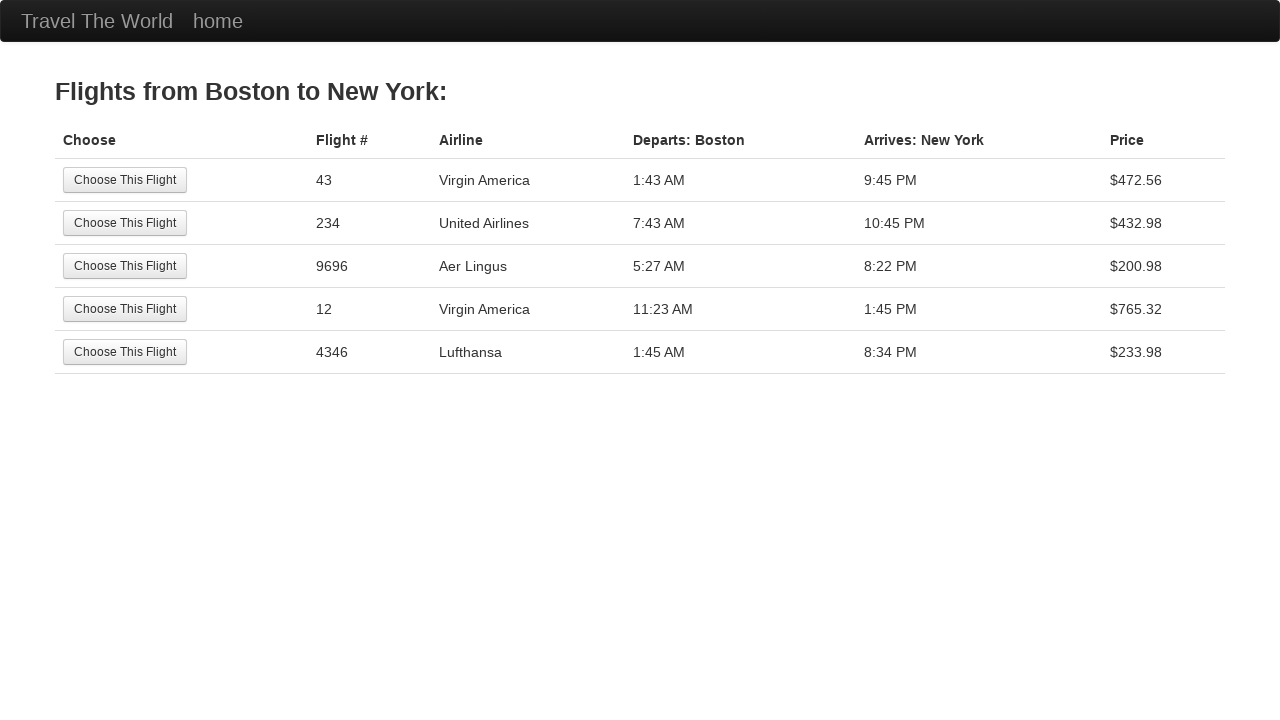

Flight results table loaded
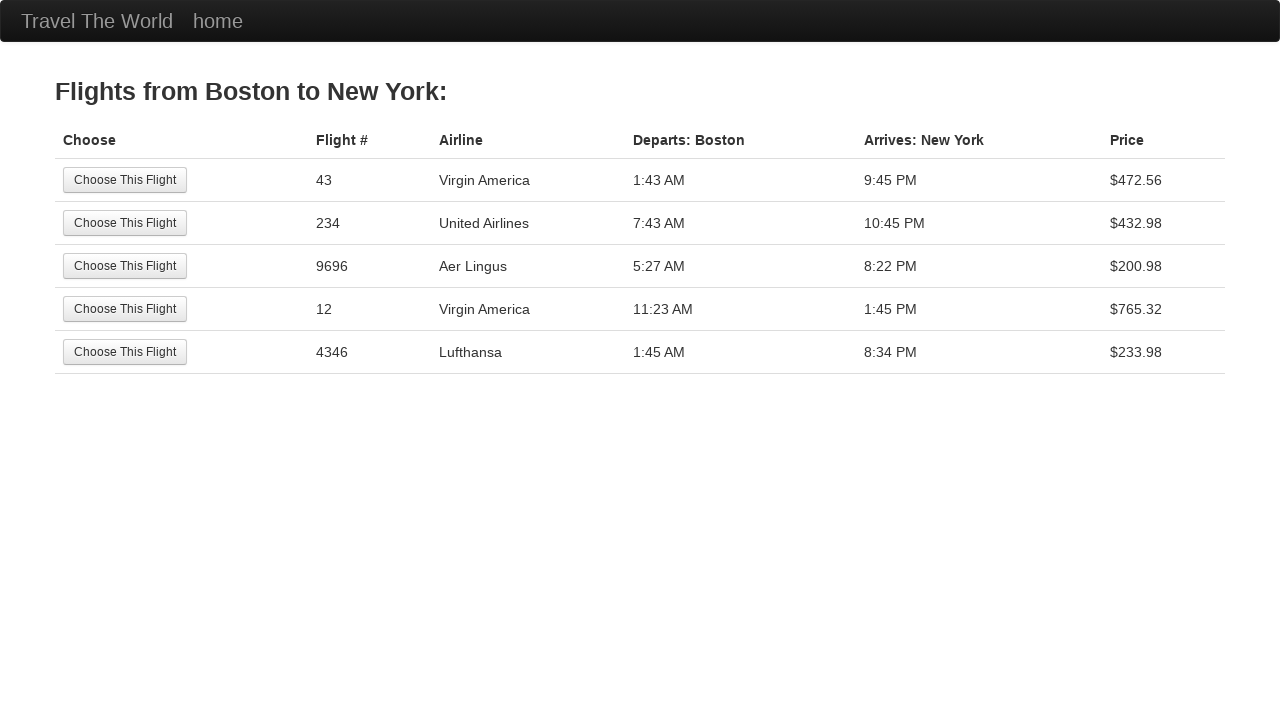

Identified cheapest flight at row 3 with price $200.98
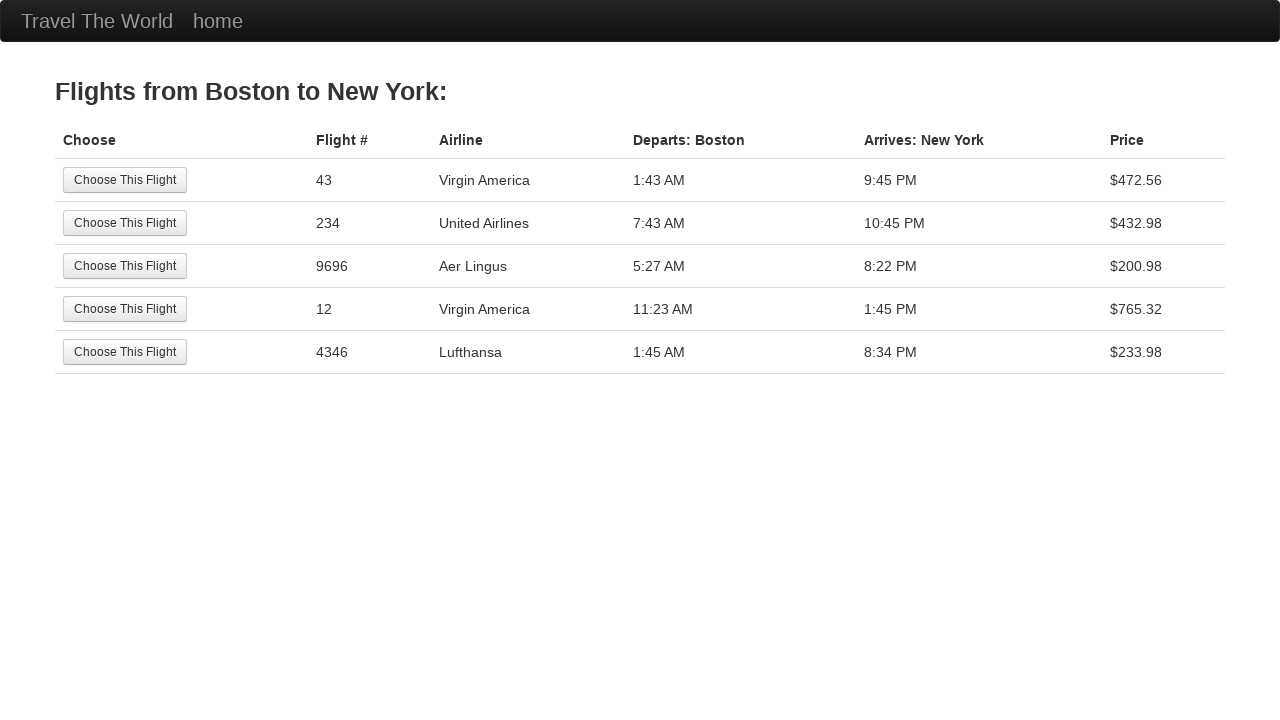

Selected the cheapest flight at (125, 266) on //tbody/tr[3]/td[1]/input[1]
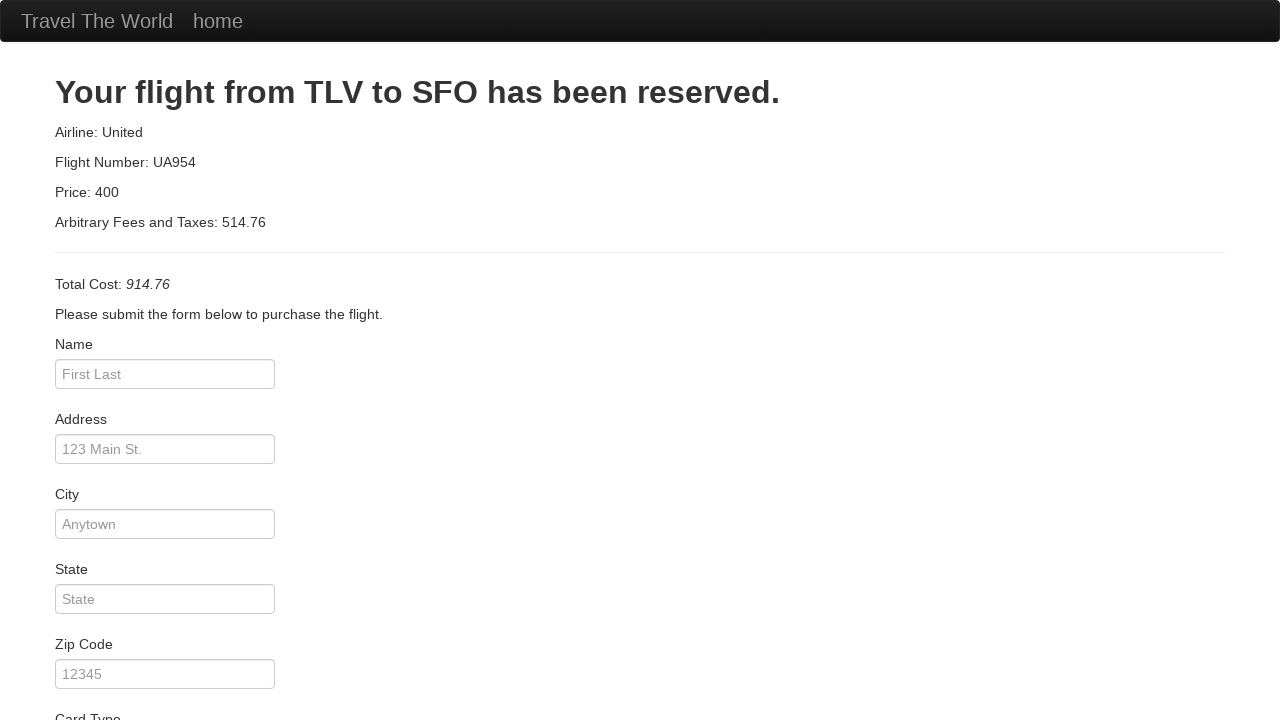

Clicked purchase flight button at (118, 685) on xpath=//input[@value='Purchase Flight']
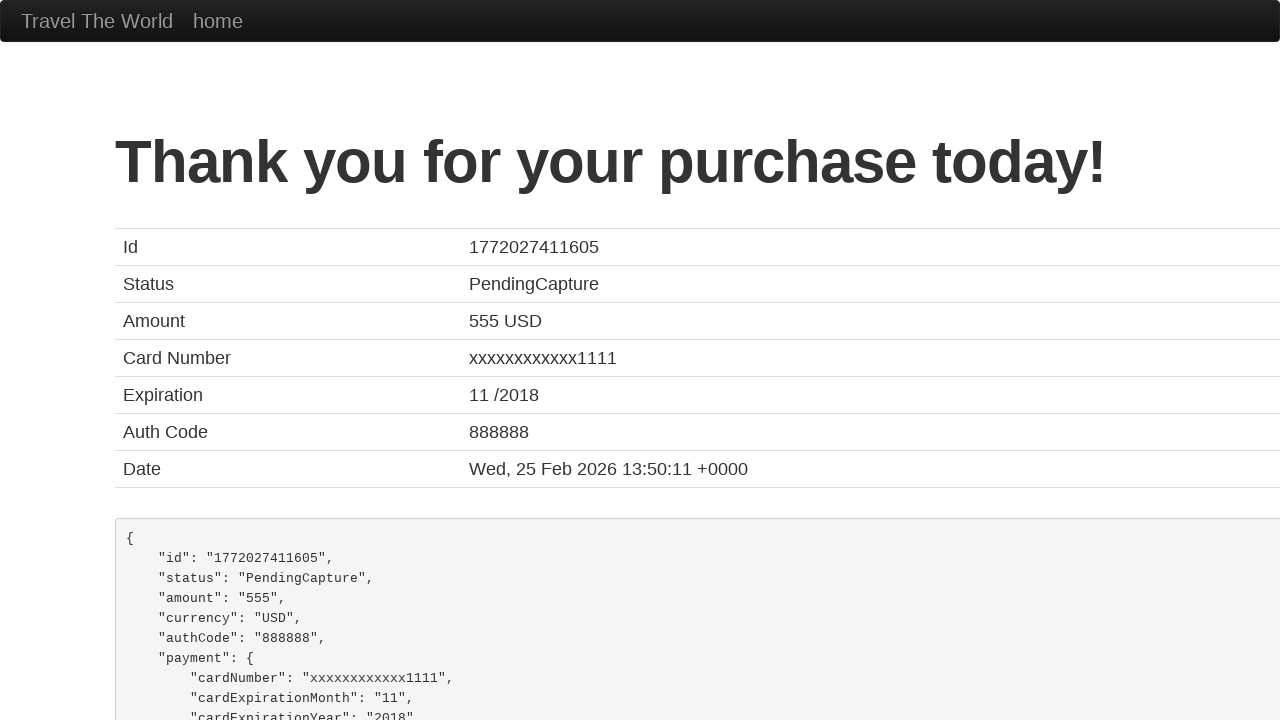

Purchase confirmation page displayed - flight booking completed successfully
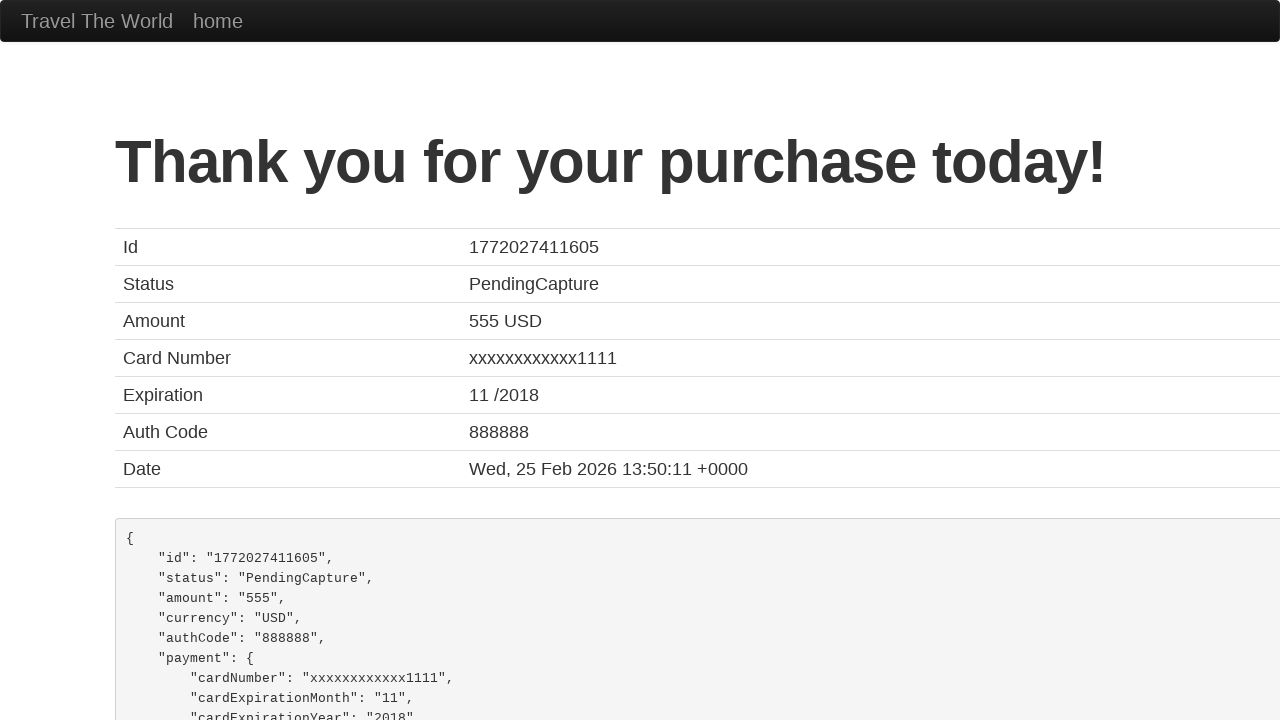

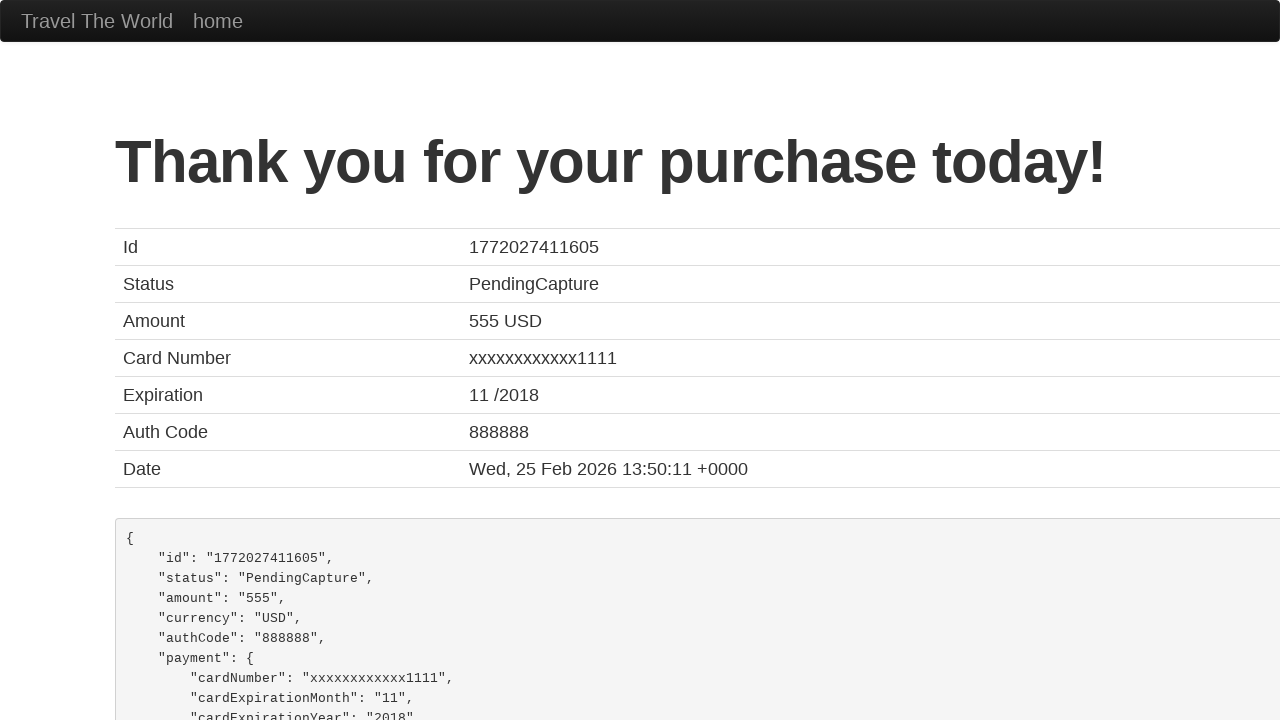